Navigates to obstacle 2 (Twins), clicks the correct element identified by its parent div ID, and confirms

Starting URL: https://obstaclecourse.tricentis.com/Obstacles/List

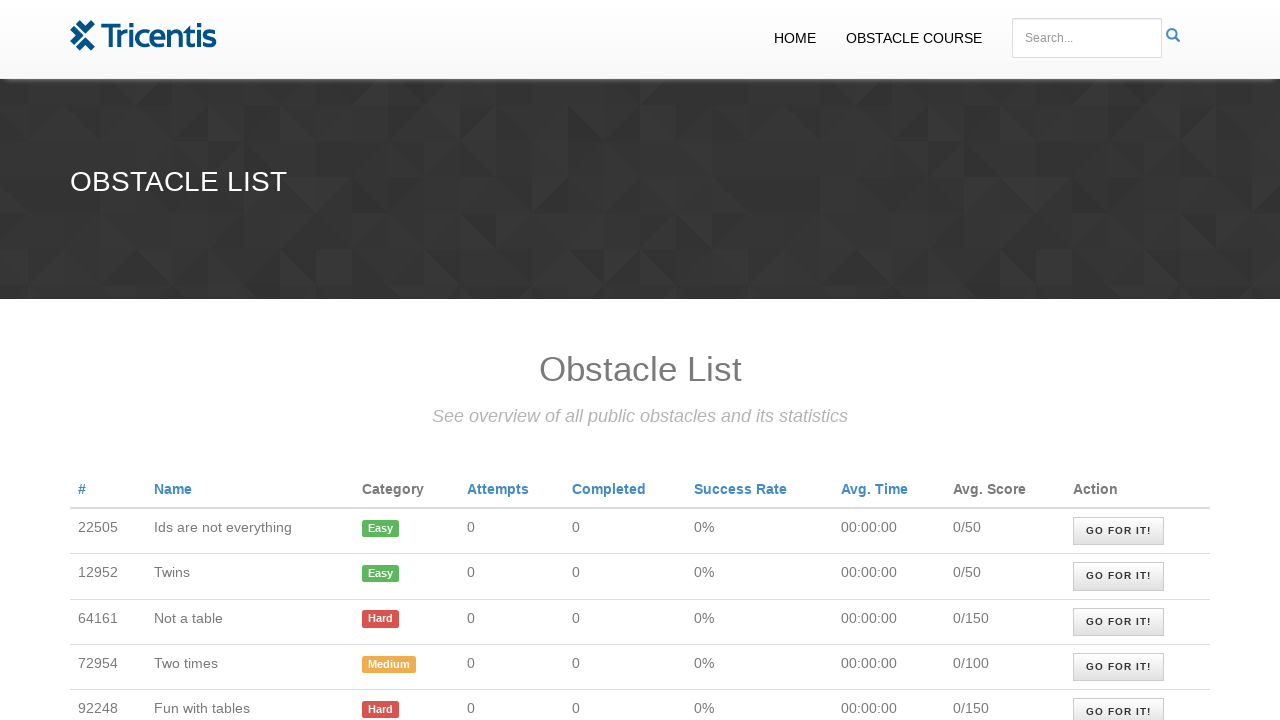

Clicked on Obstacle 2 (Twins) link from obstacles list at (1119, 576) on xpath=/html/body/div[2]/table/tbody/tr[2]/td[9]/a
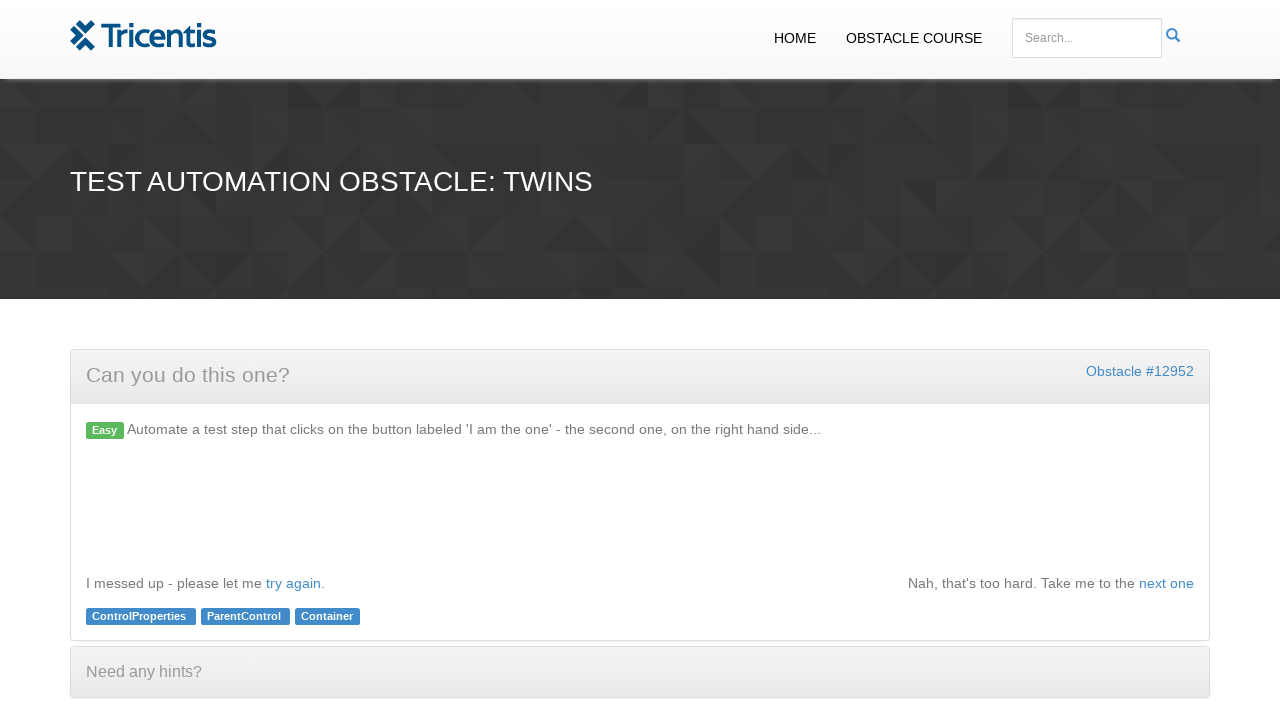

Clicked the correct twin element identified by parent div ID 'thisoneistheright' at (782, 471) on xpath=//div[@id='thisoneistheright']/p/a
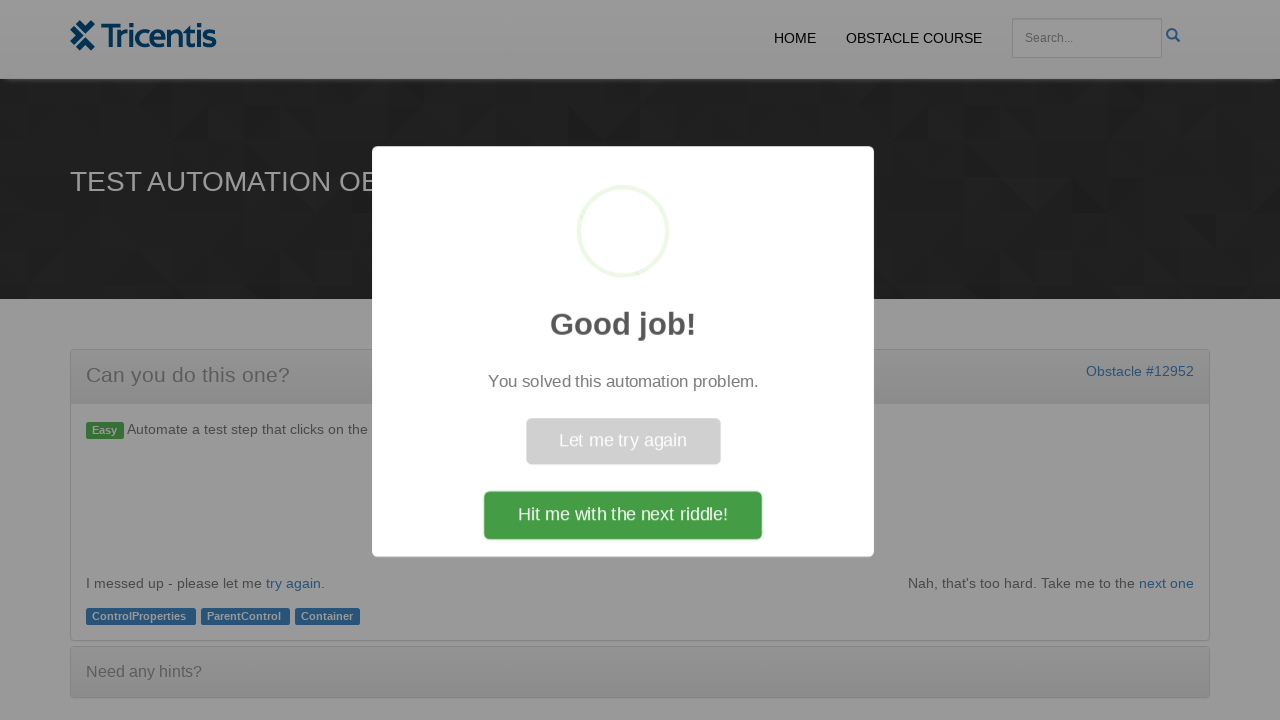

Waited 3 seconds for page to process selection
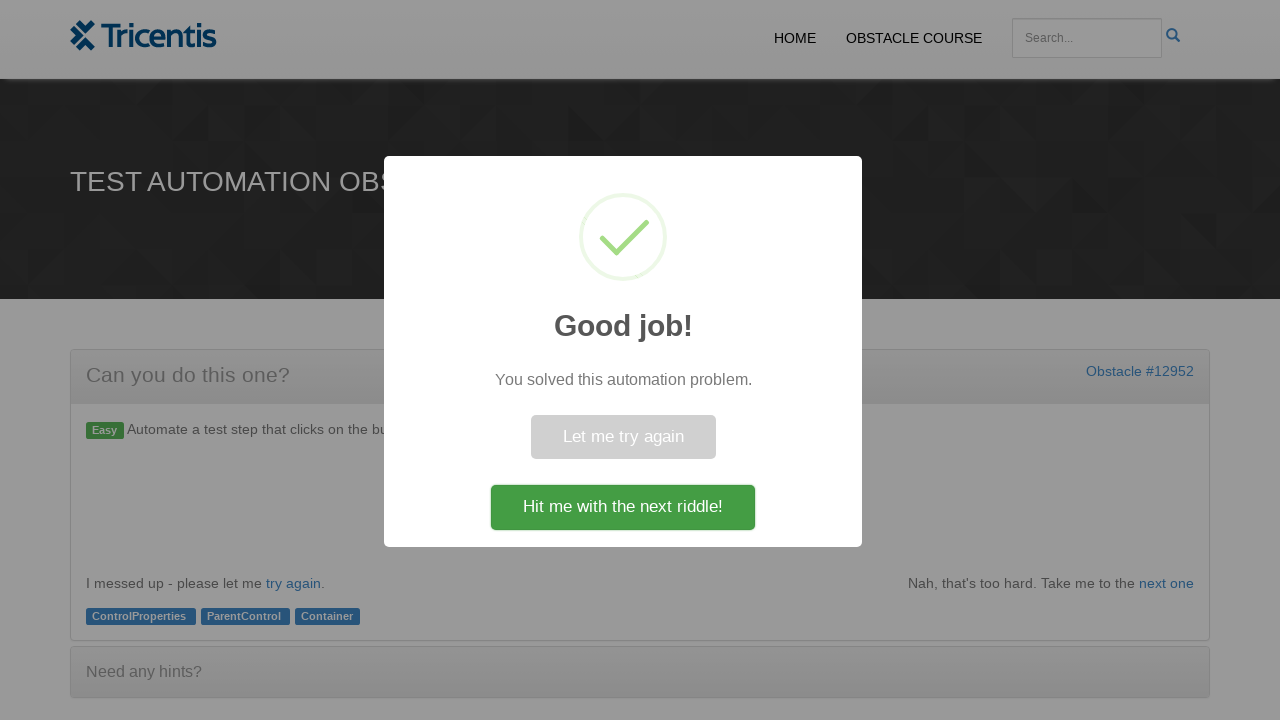

Clicked confirm button to complete Obstacle 2 at (623, 507) on button.confirm
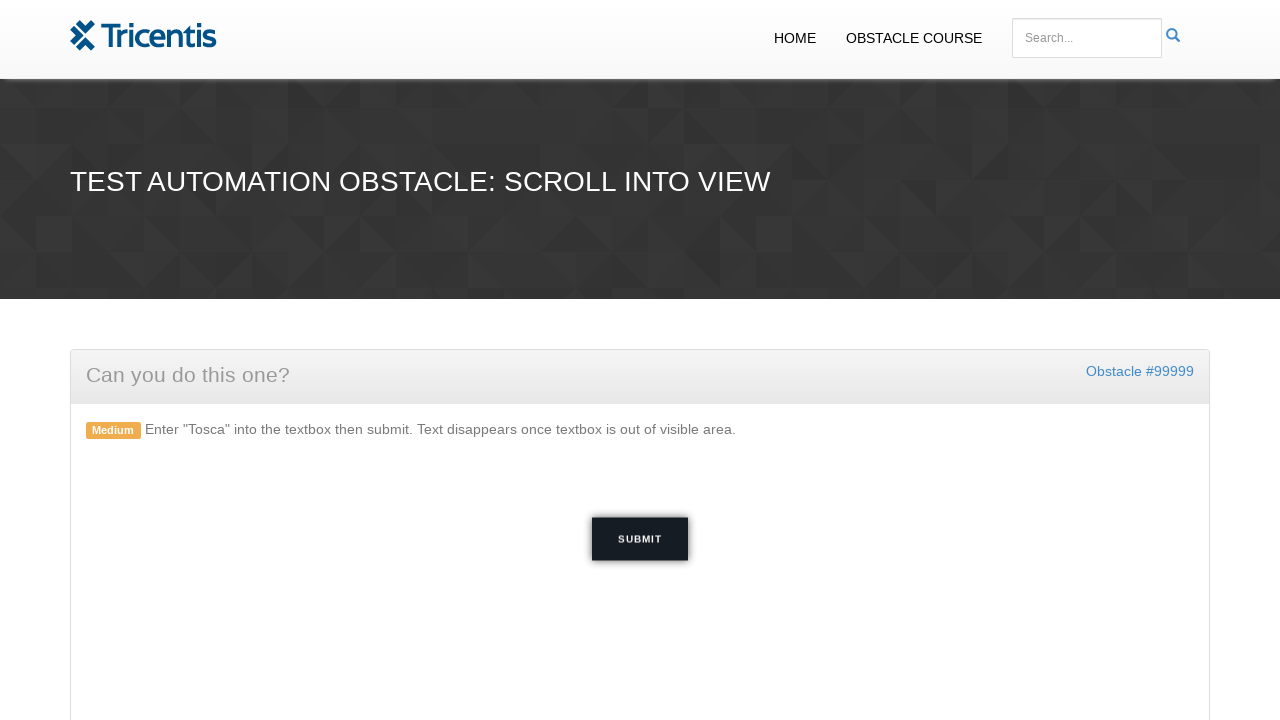

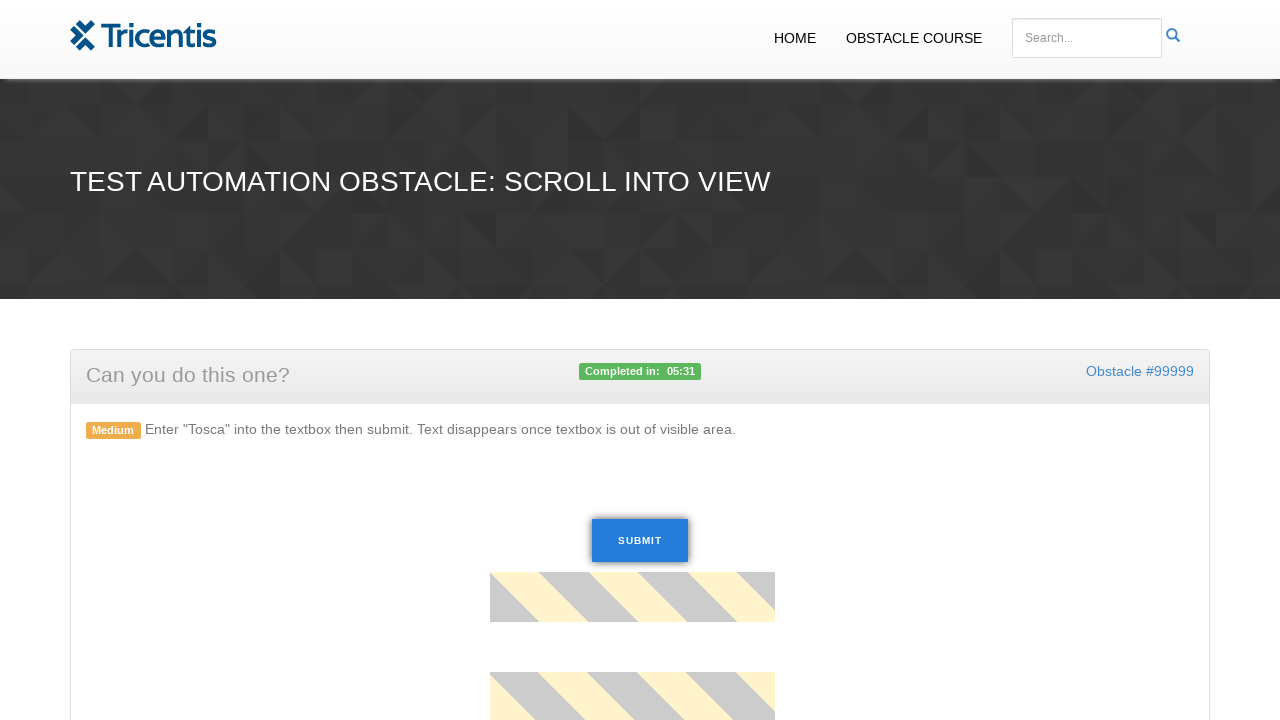